Tests the Playwright homepage by verifying the page title contains "Playwright", checking the "Get Started" link has the correct href attribute, clicking it, and verifying navigation to the intro page.

Starting URL: https://playwright.dev

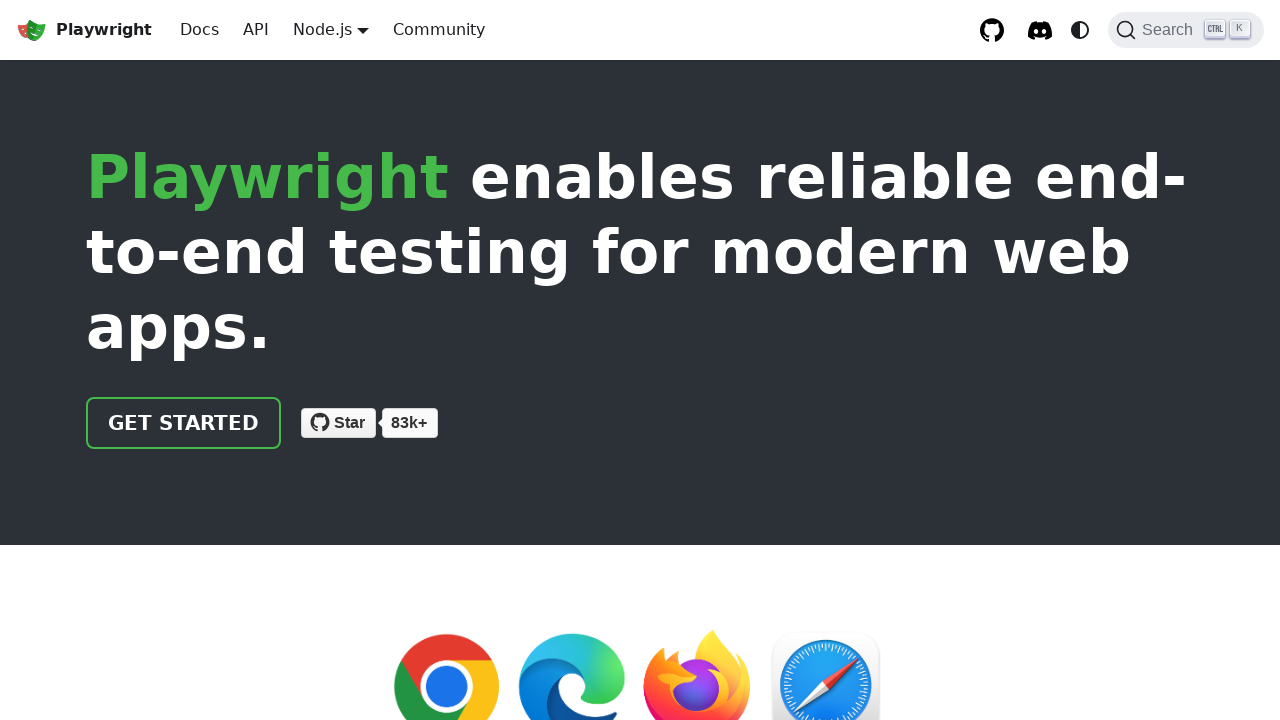

Verified page title contains 'Playwright'
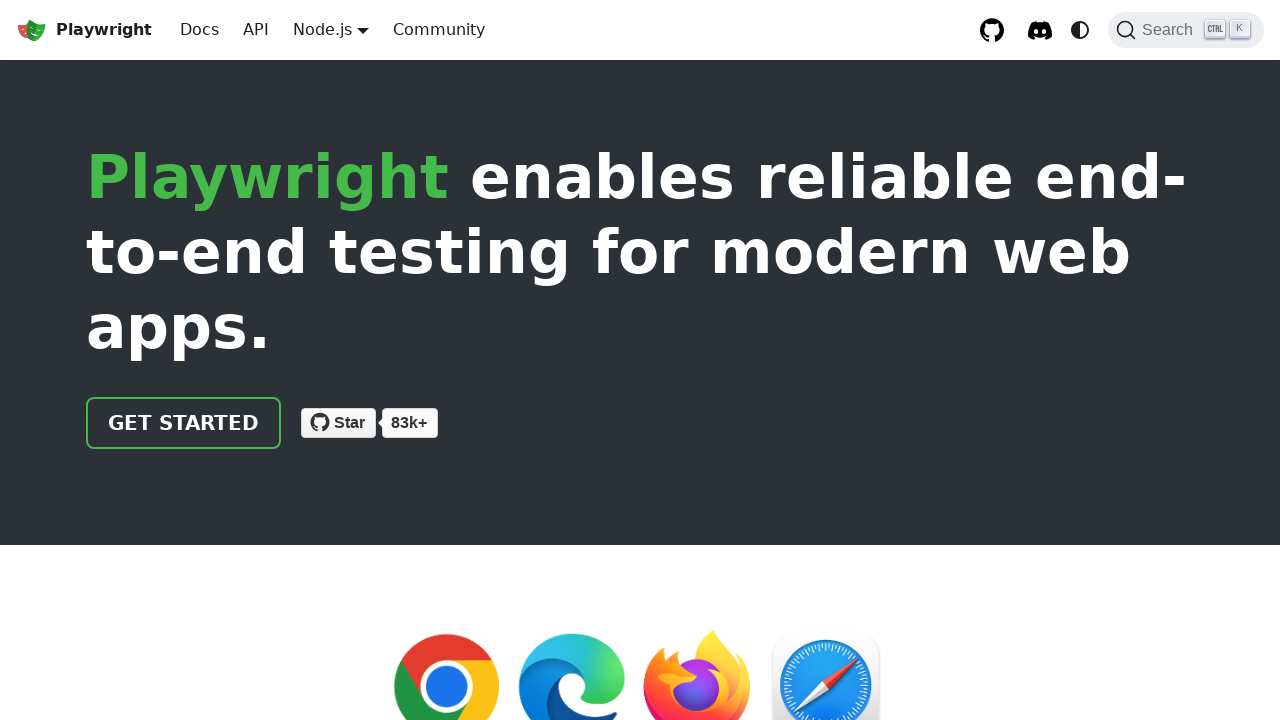

Located 'Get Started' link on homepage
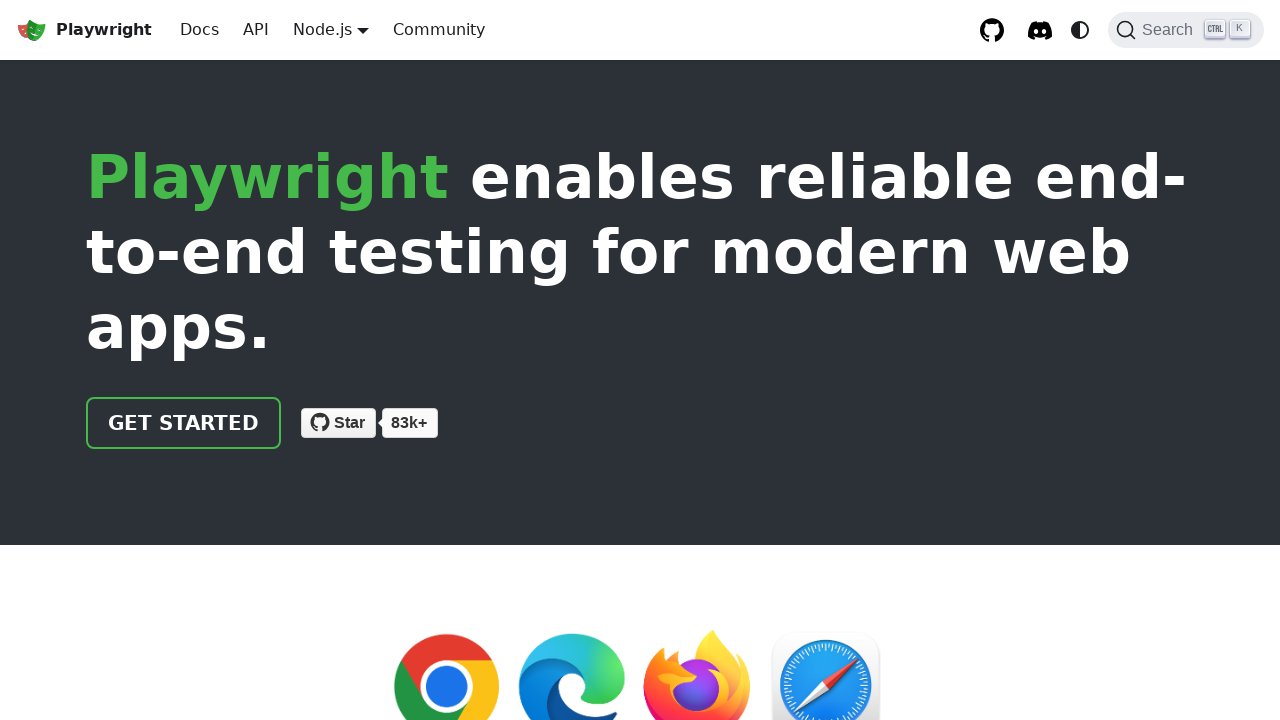

Verified 'Get Started' link href equals '/docs/intro'
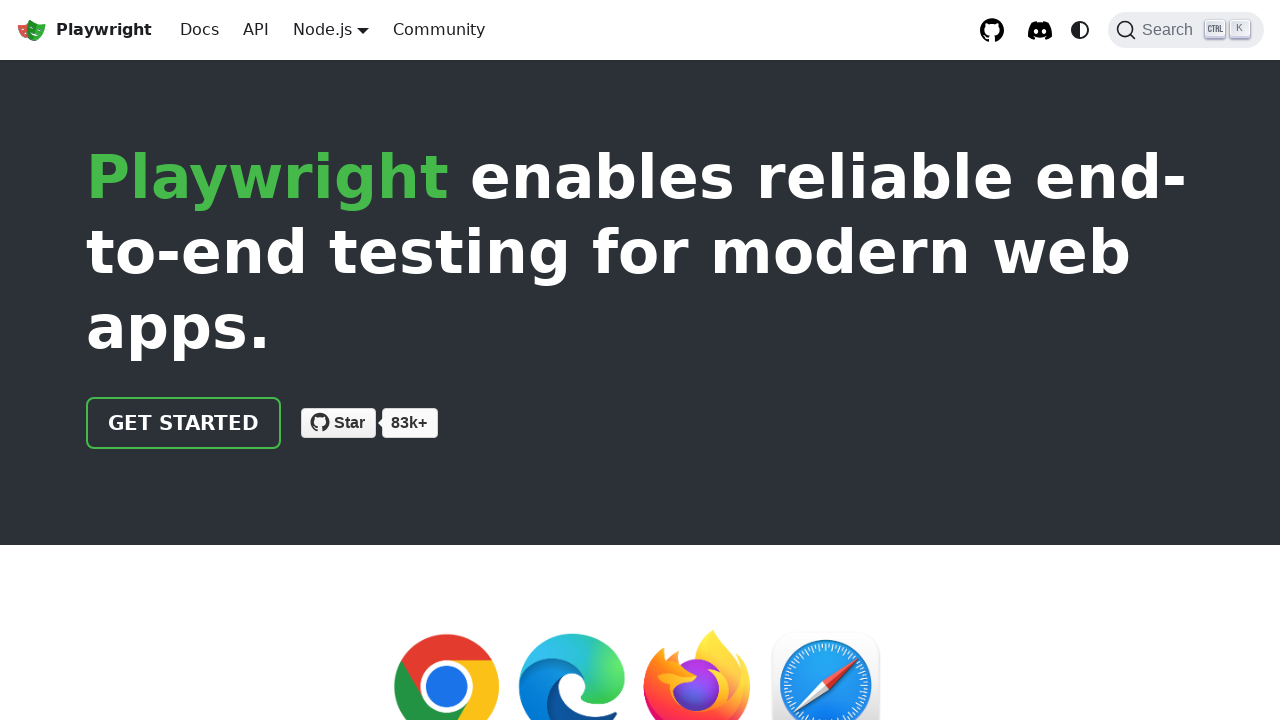

Clicked 'Get Started' link at (184, 423) on text=Get Started
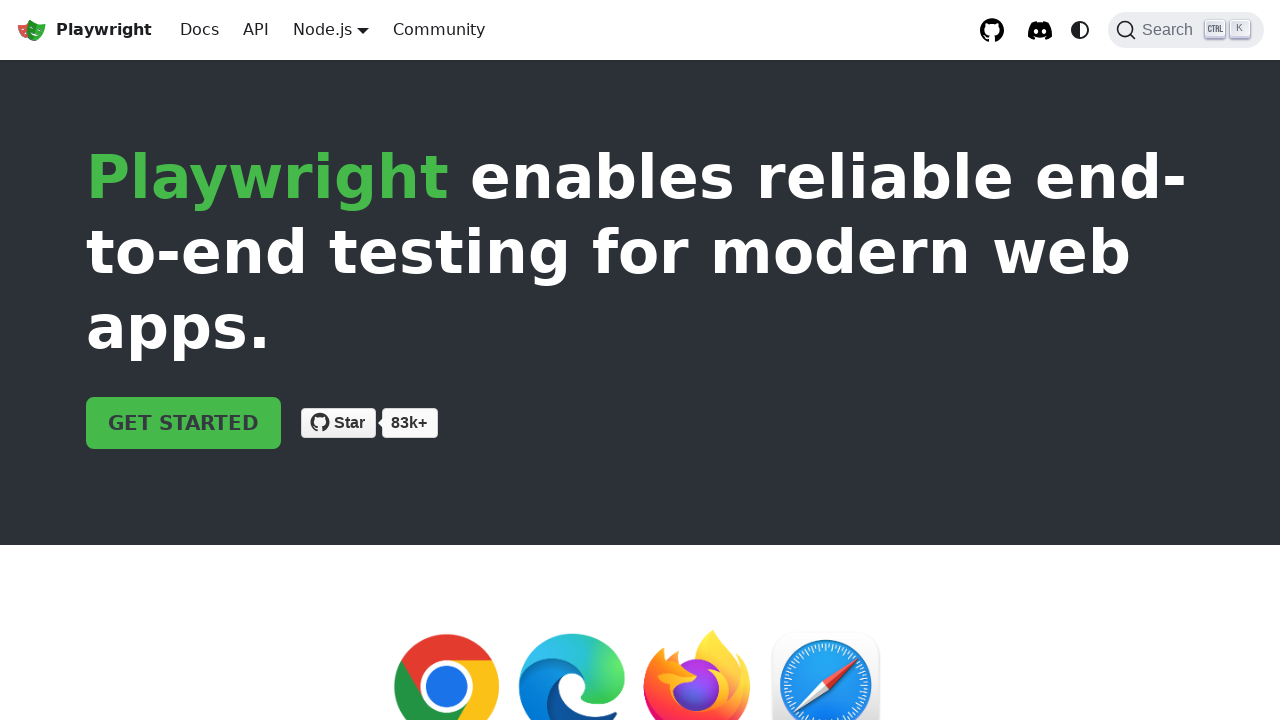

Navigated to intro page and URL contains 'intro'
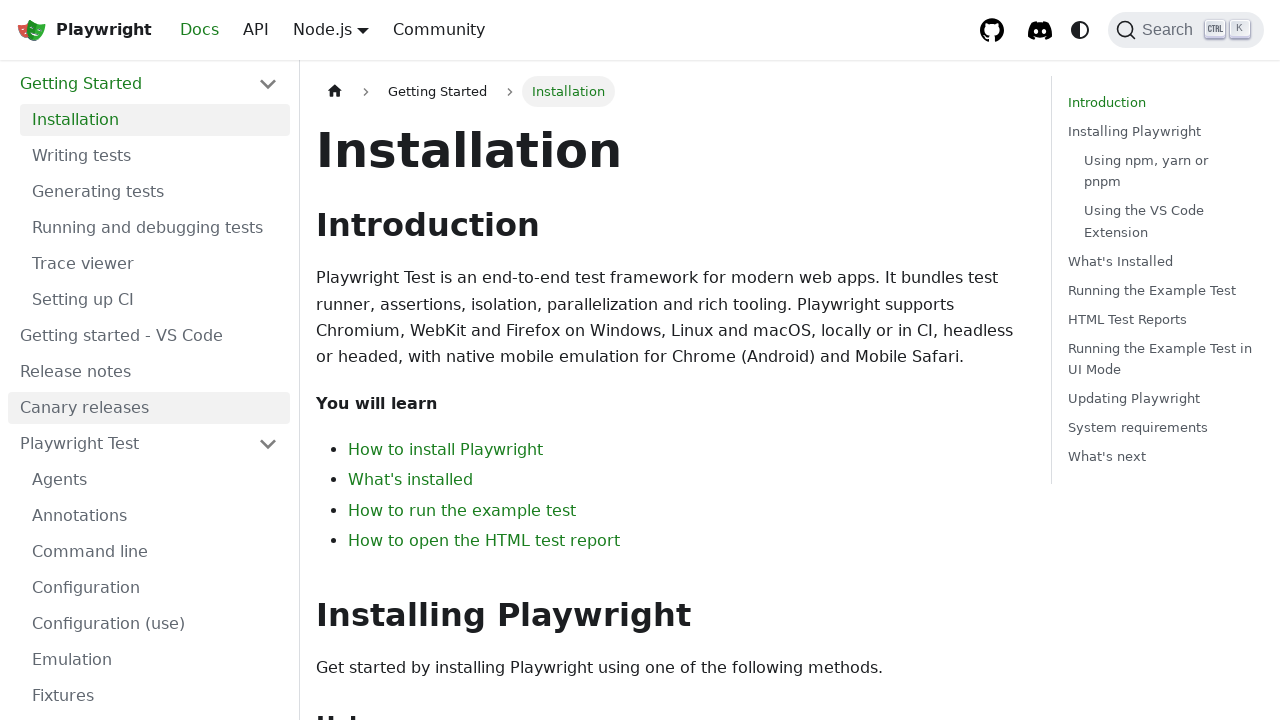

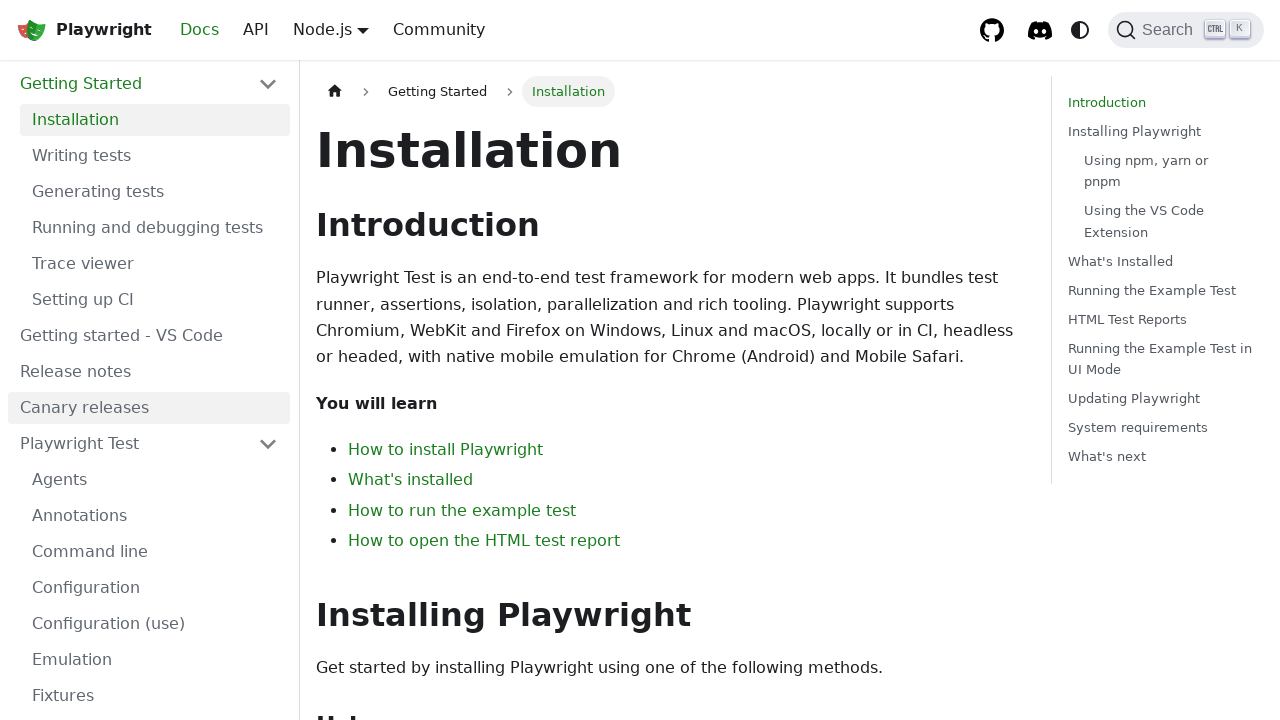